Tests that edits are saved when the edit field loses focus (blur event)

Starting URL: https://demo.playwright.dev/todomvc

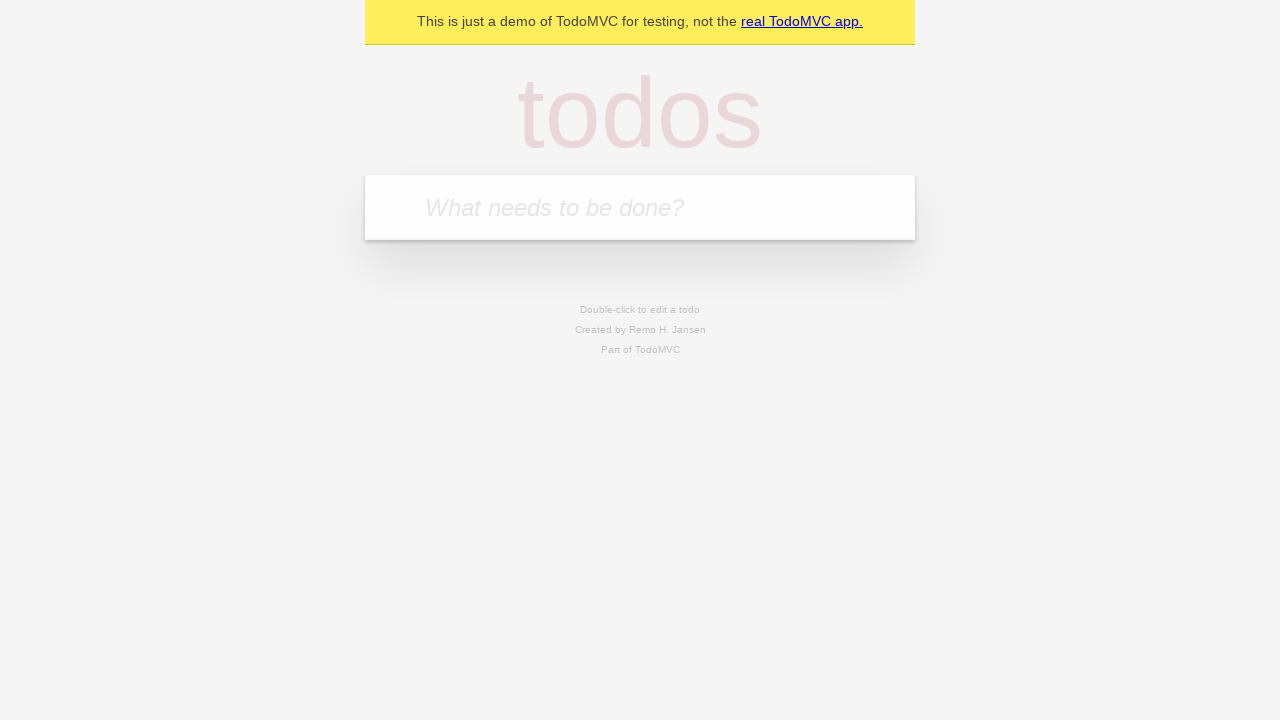

Filled todo input with 'buy some cheese' on internal:attr=[placeholder="What needs to be done?"i]
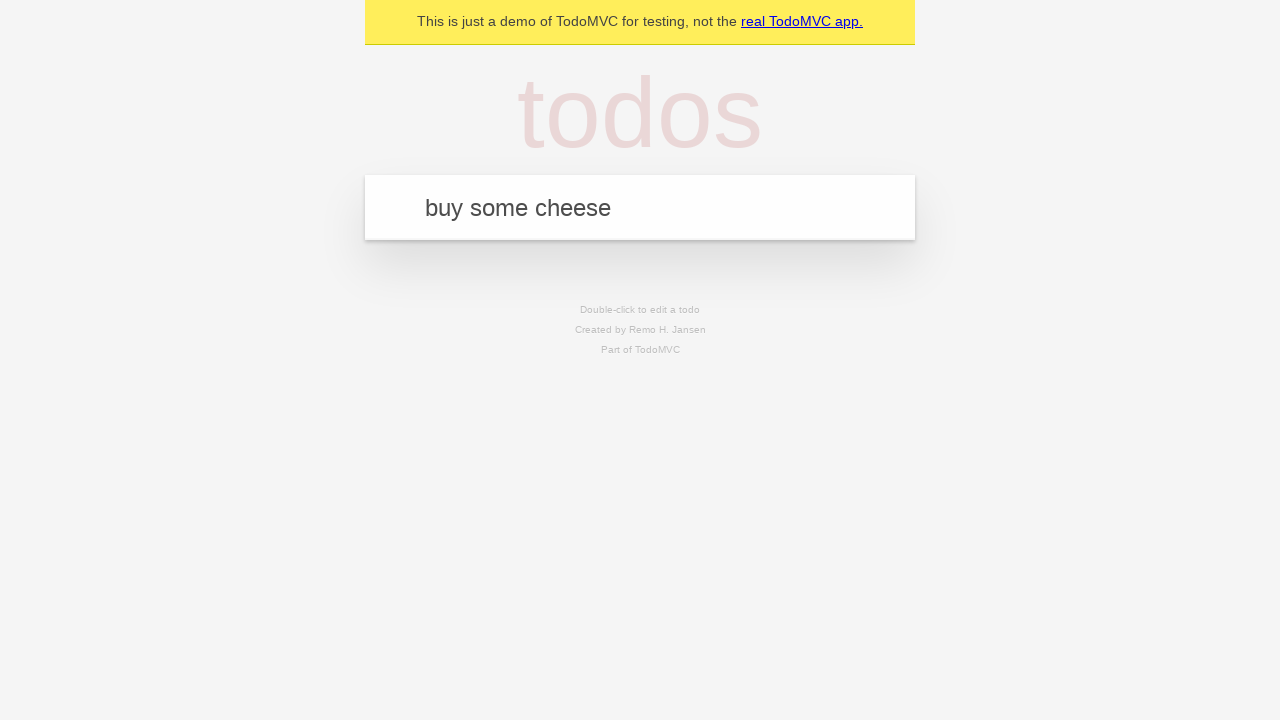

Pressed Enter to create first todo on internal:attr=[placeholder="What needs to be done?"i]
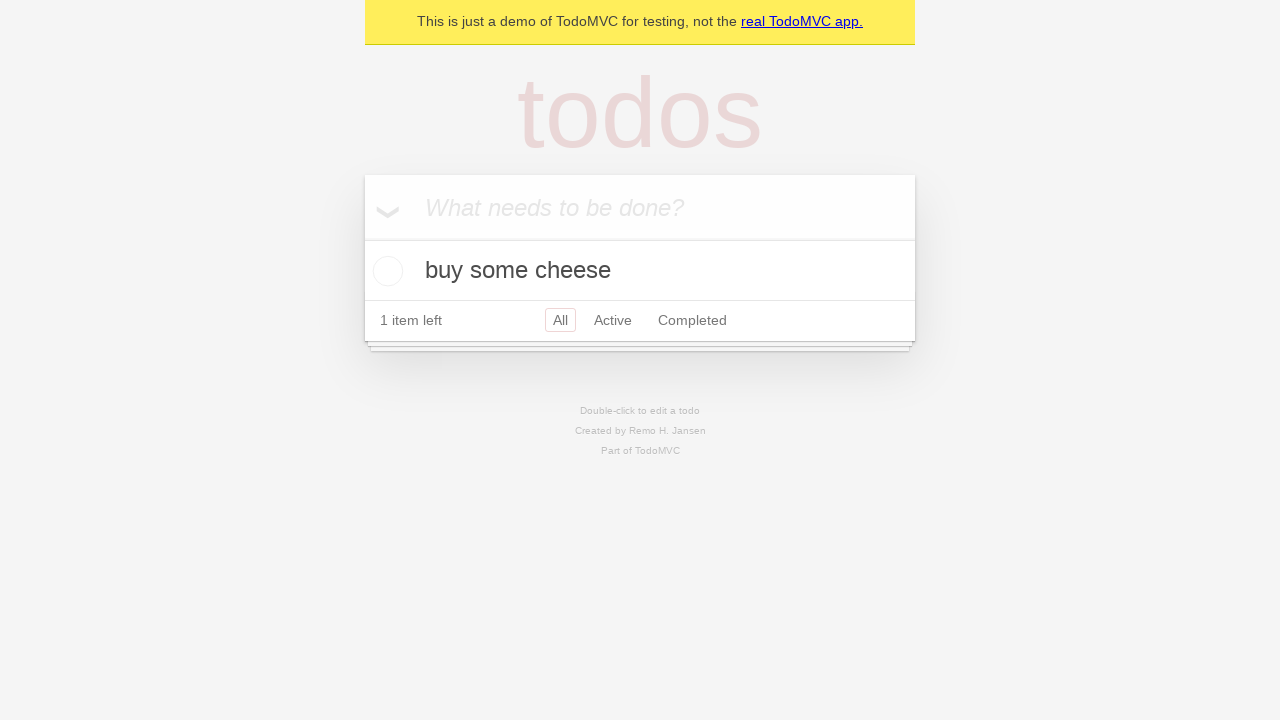

Filled todo input with 'feed the cat' on internal:attr=[placeholder="What needs to be done?"i]
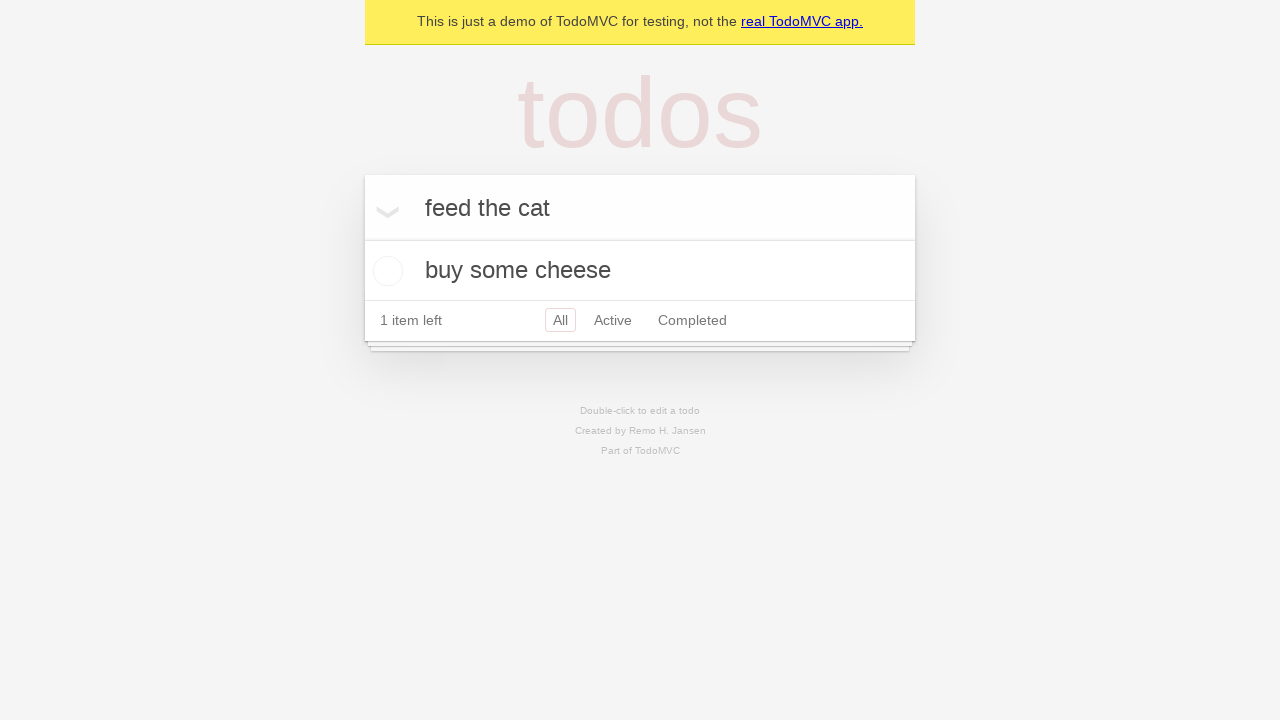

Pressed Enter to create second todo on internal:attr=[placeholder="What needs to be done?"i]
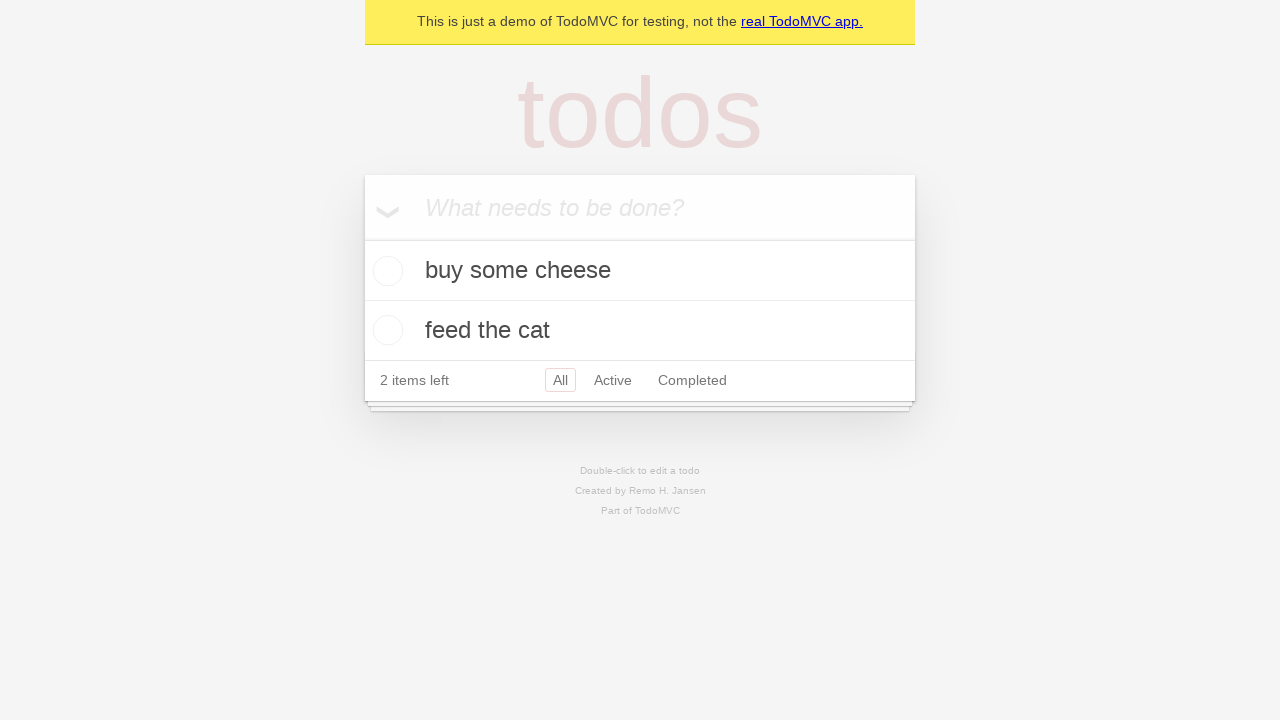

Filled todo input with 'book a doctors appointment' on internal:attr=[placeholder="What needs to be done?"i]
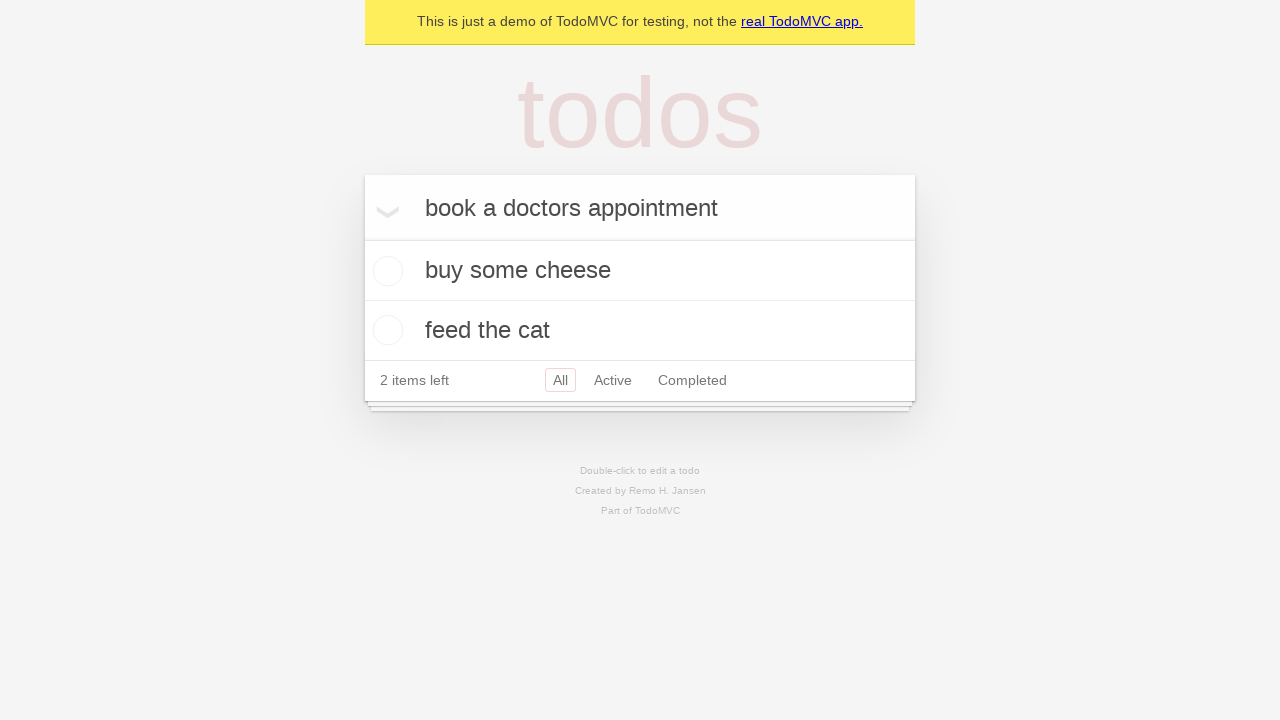

Pressed Enter to create third todo on internal:attr=[placeholder="What needs to be done?"i]
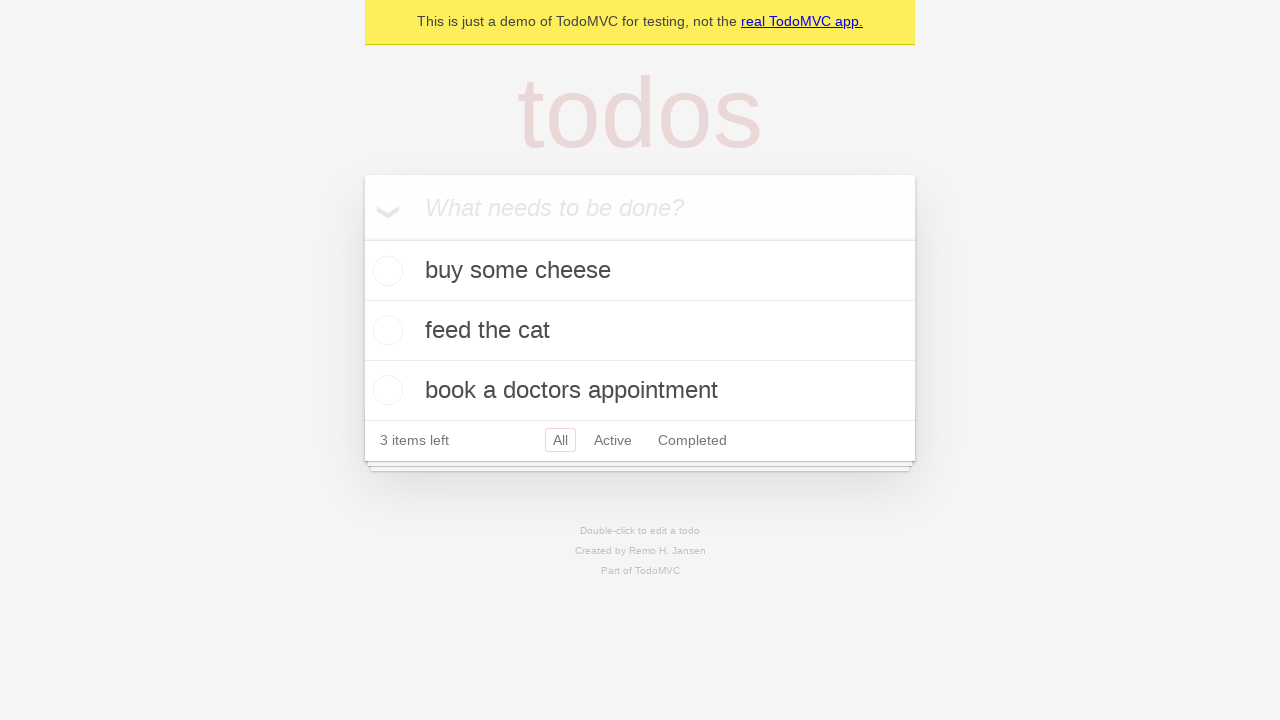

Third todo item loaded
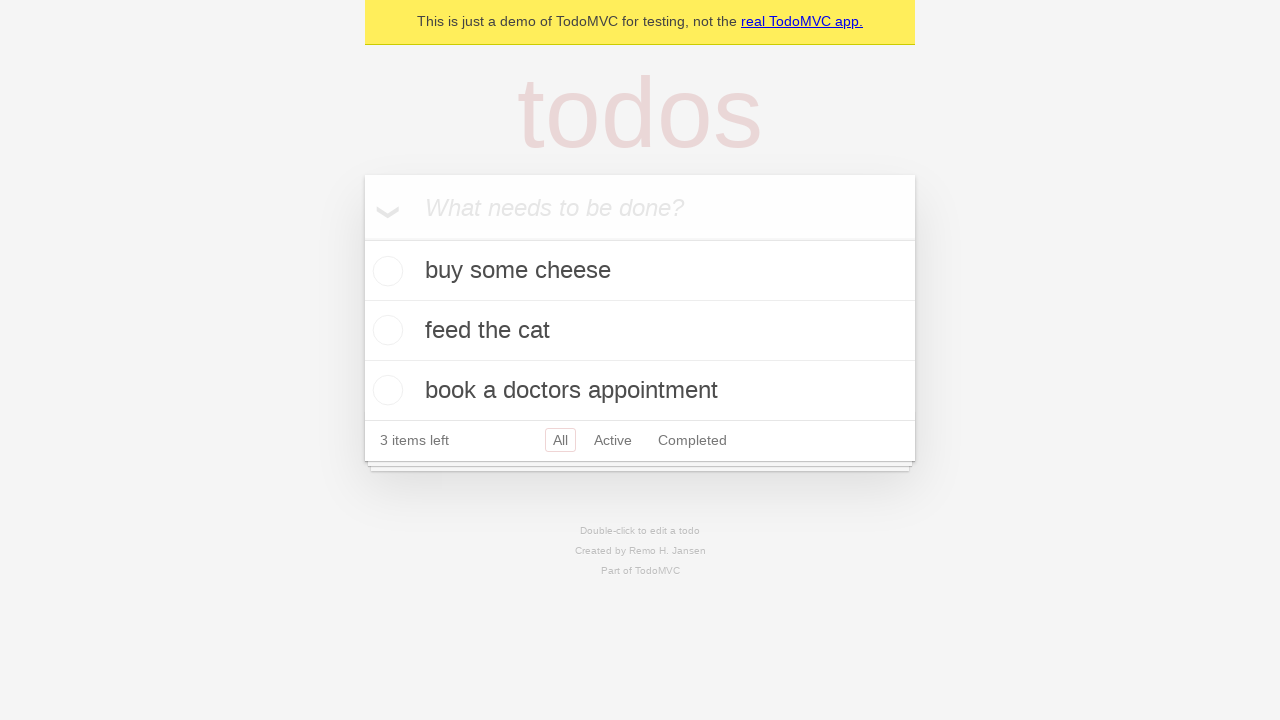

Double-clicked second todo item to enter edit mode at (640, 331) on internal:testid=[data-testid="todo-item"s] >> nth=1
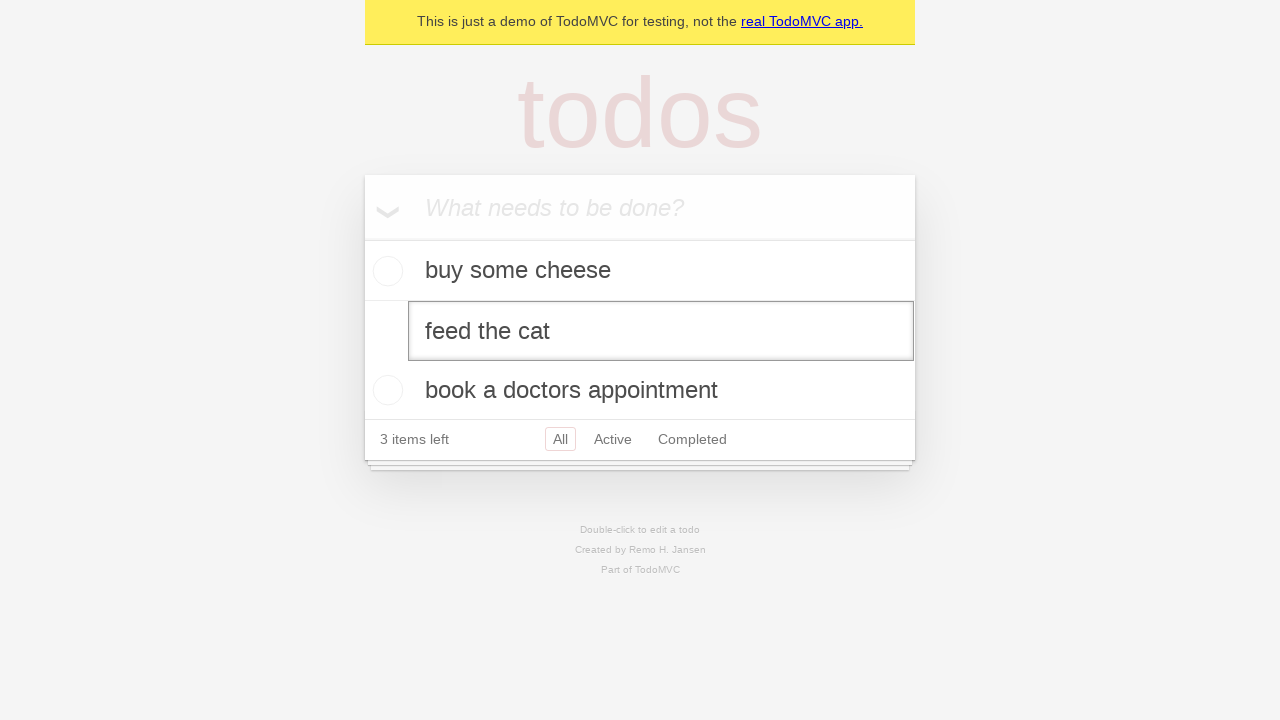

Changed todo text to 'buy some sausages' on internal:testid=[data-testid="todo-item"s] >> nth=1 >> internal:role=textbox[nam
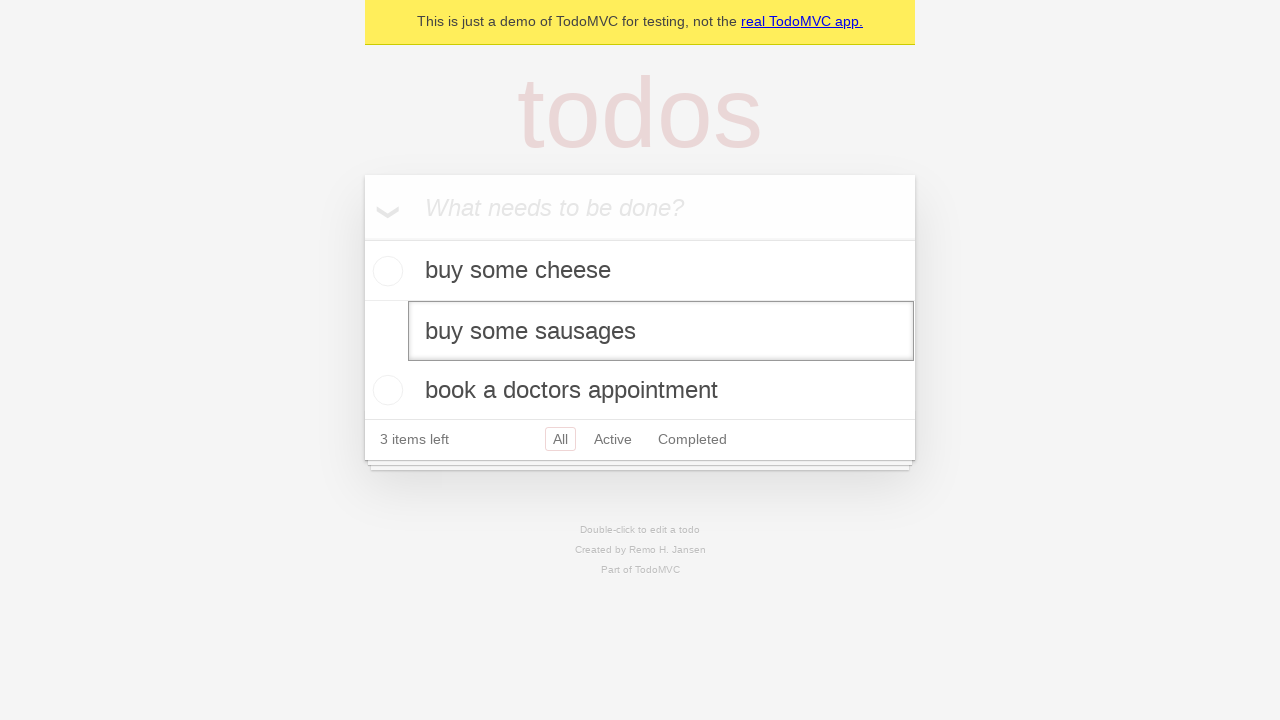

Dispatched blur event to save edits
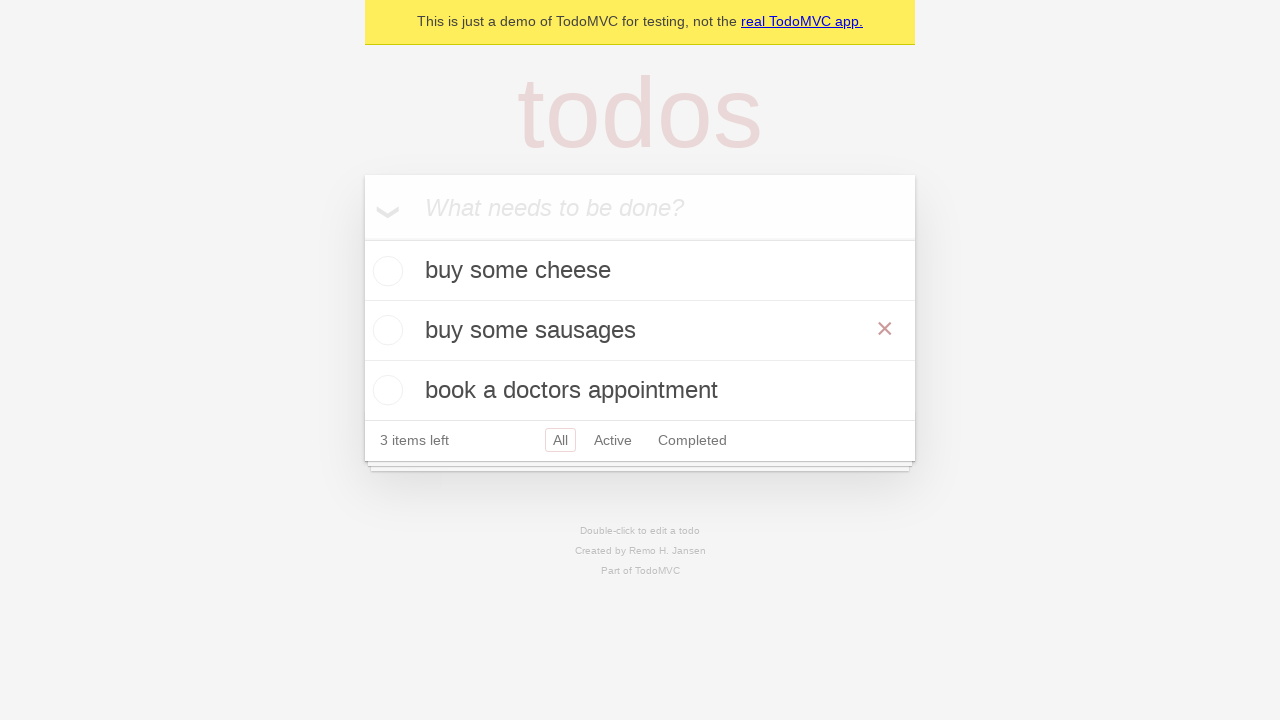

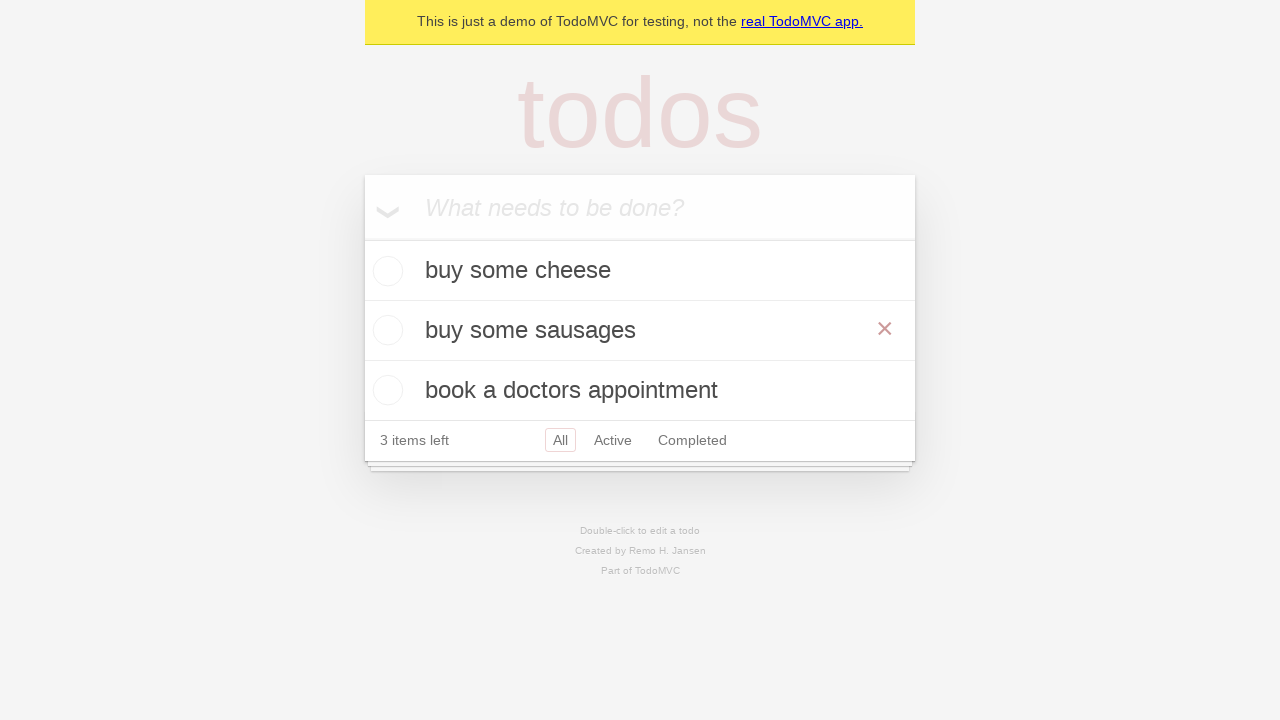